Tests double-click functionality on a practice automation site by clearing a text field, entering text, and double-clicking a copy button

Starting URL: https://testautomationpractice.blogspot.com/

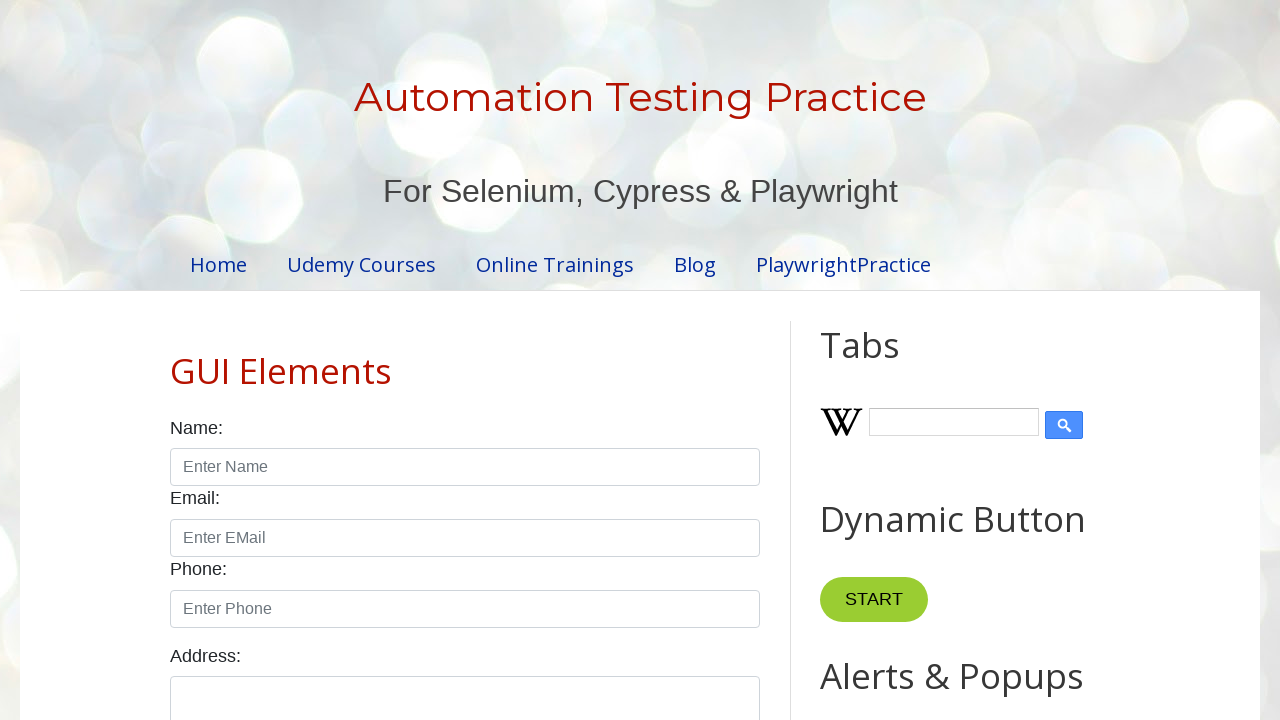

Cleared field1 text input on #field1
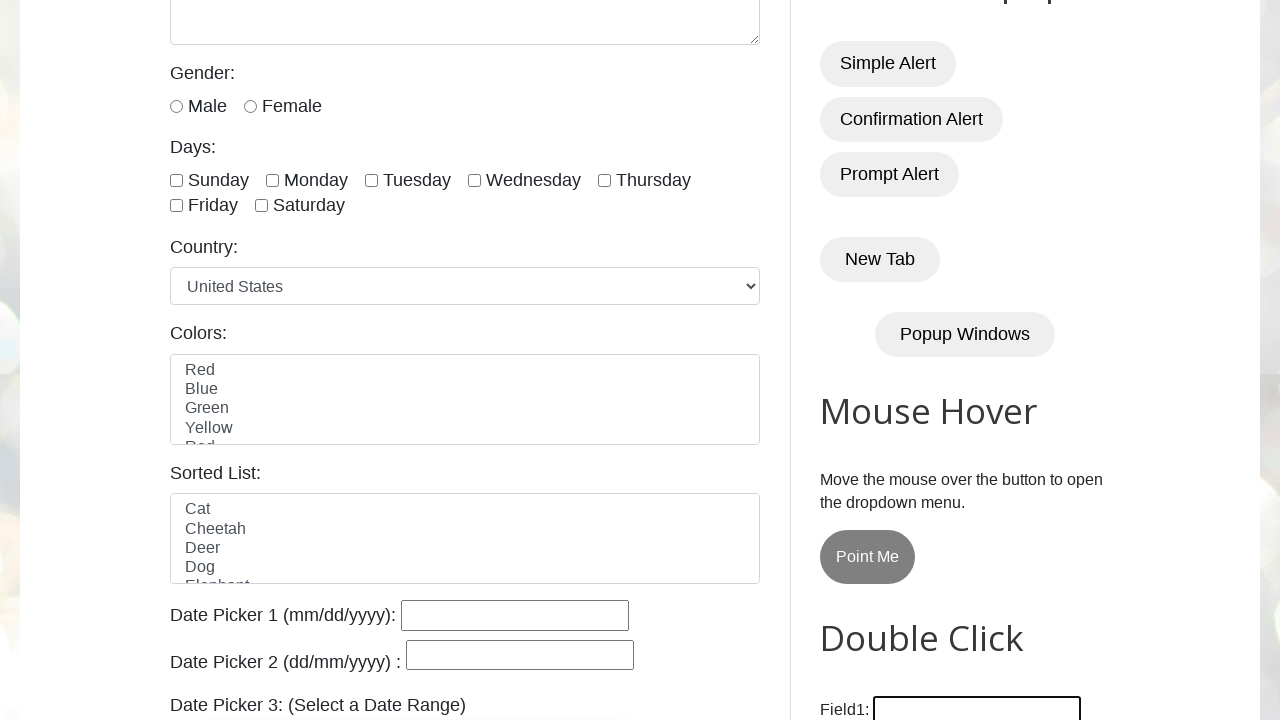

Entered 'hi' into field1 on #field1
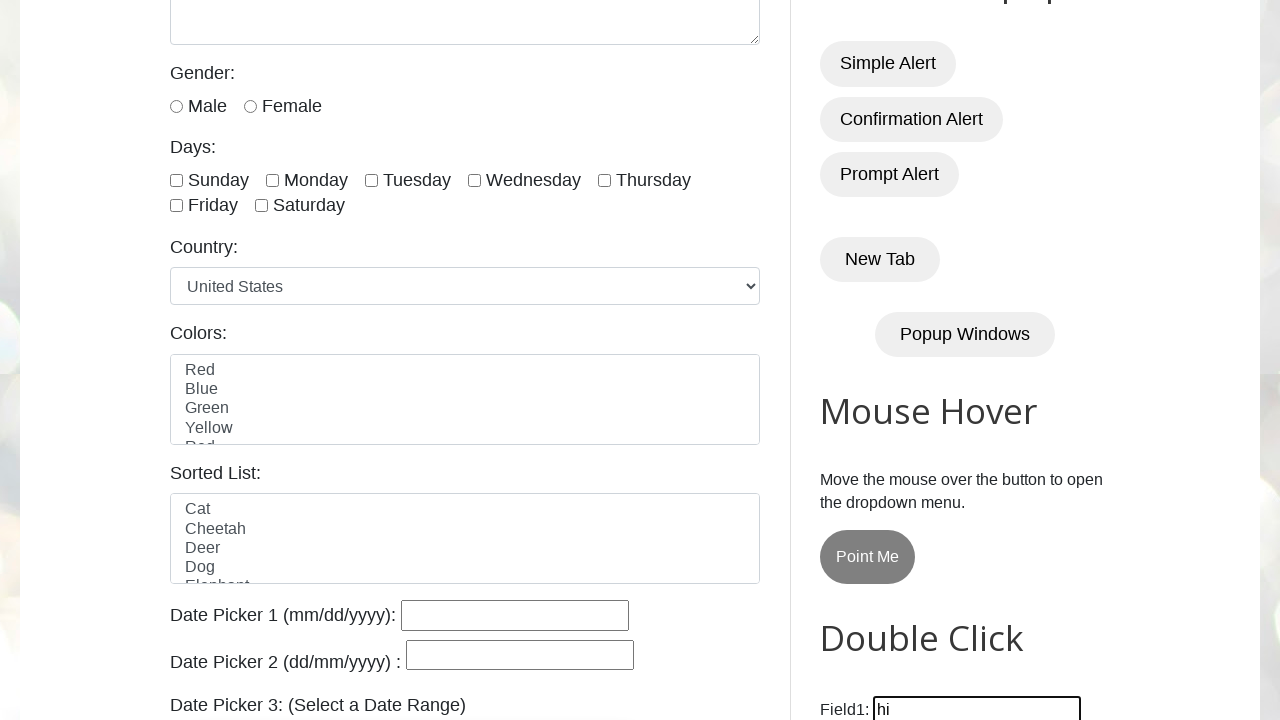

Double-clicked the Copy Text button at (885, 360) on xpath=//button[text()='Copy Text']
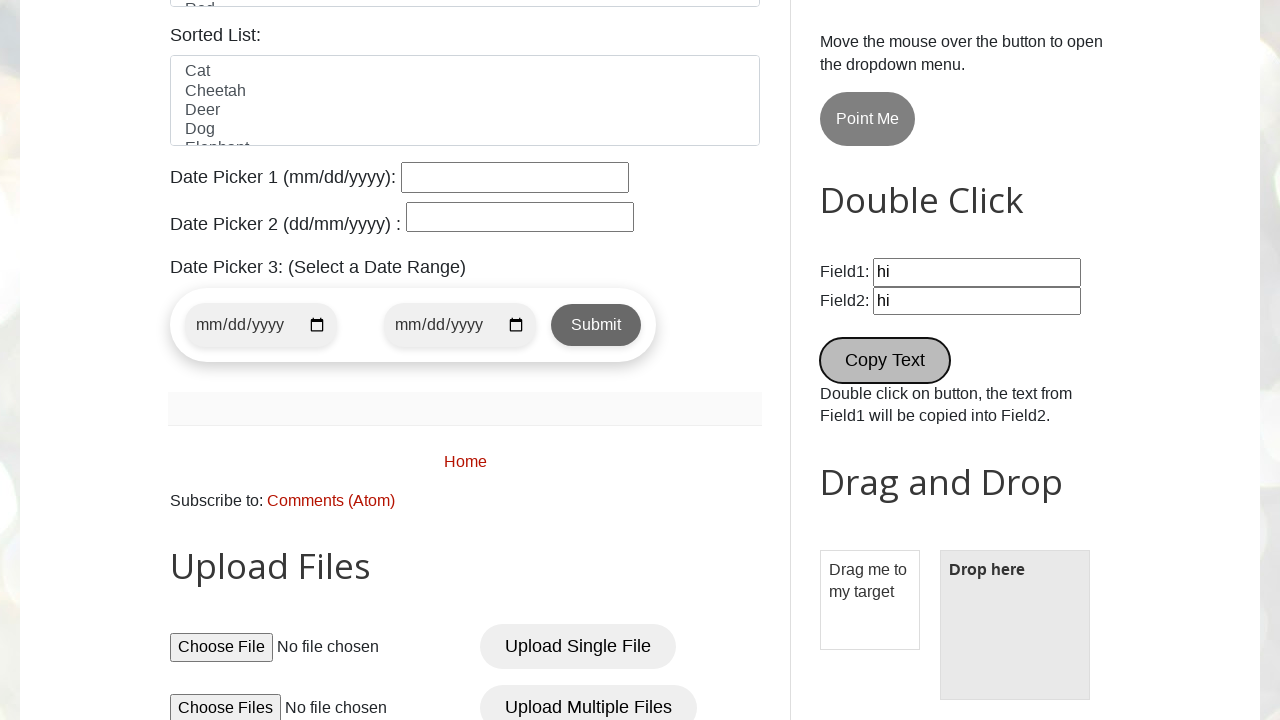

Waited 1000ms for double-click action to complete
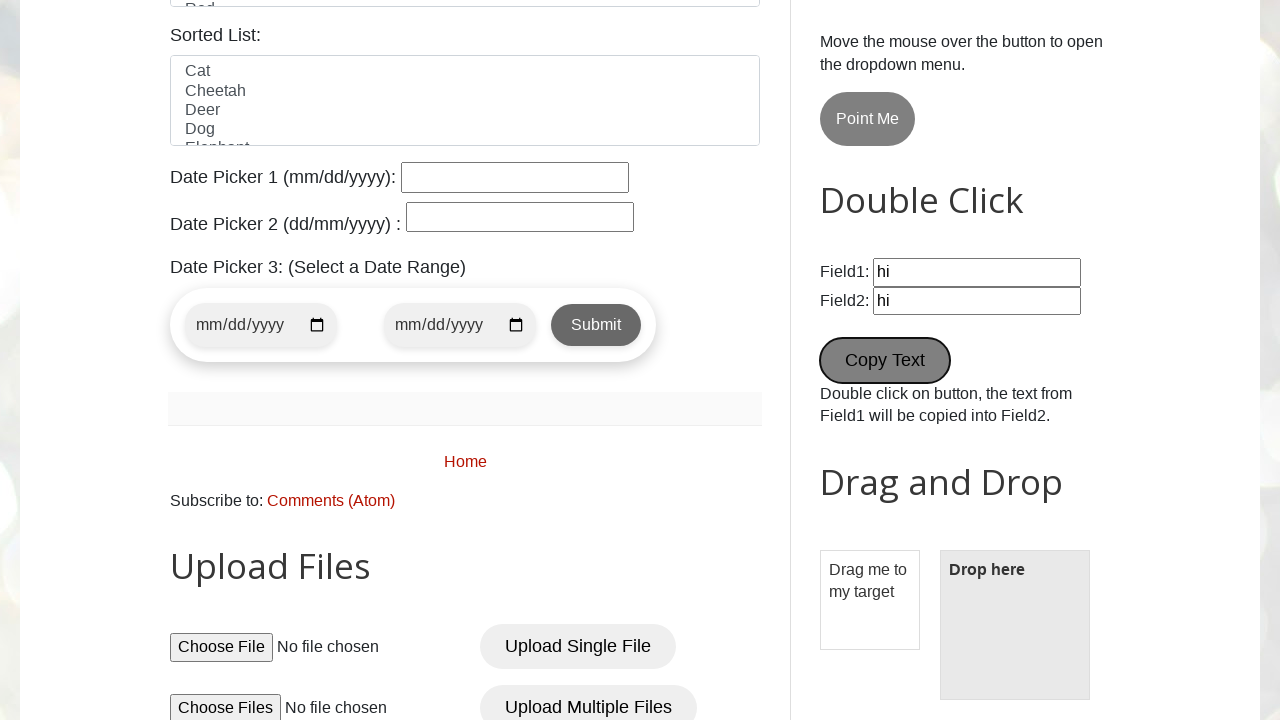

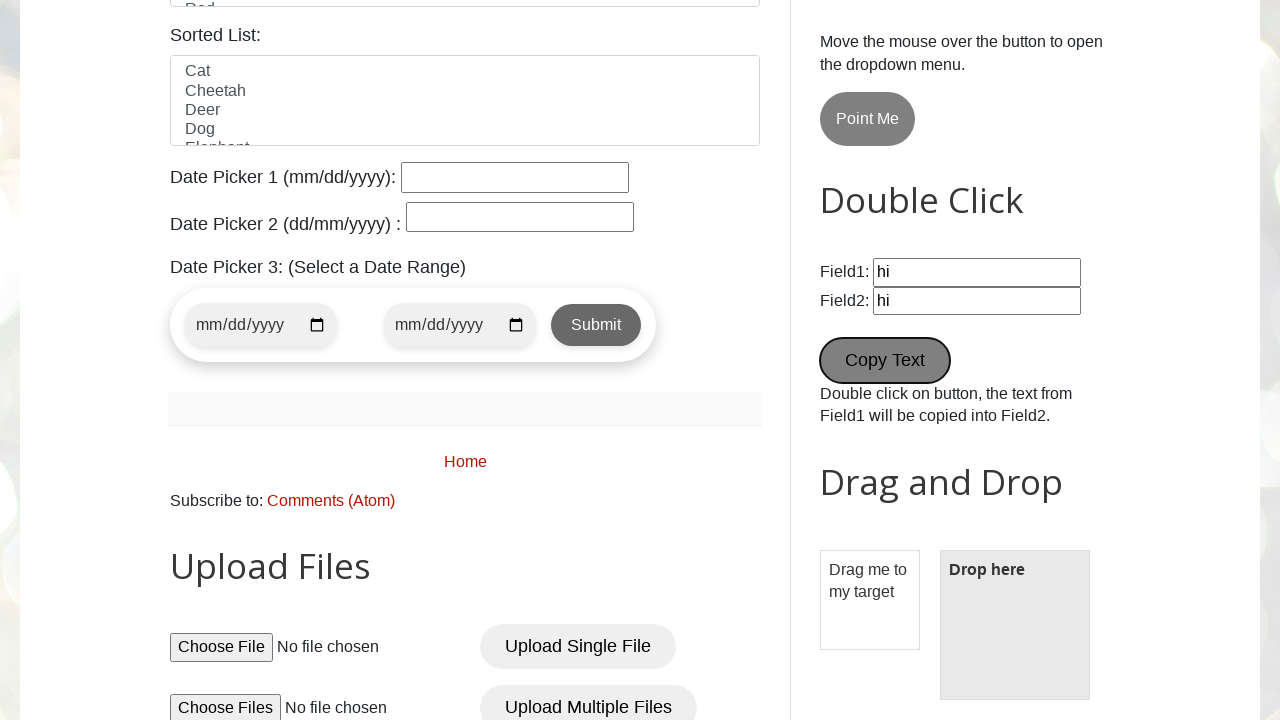